Tests JavaScript confirm alert dismissal by clicking a button that triggers an alert, dismissing it with Cancel, and verifying the result message displays "You clicked: Cancel"

Starting URL: https://testcenter.techproeducation.com/index.php?page=javascript-alerts

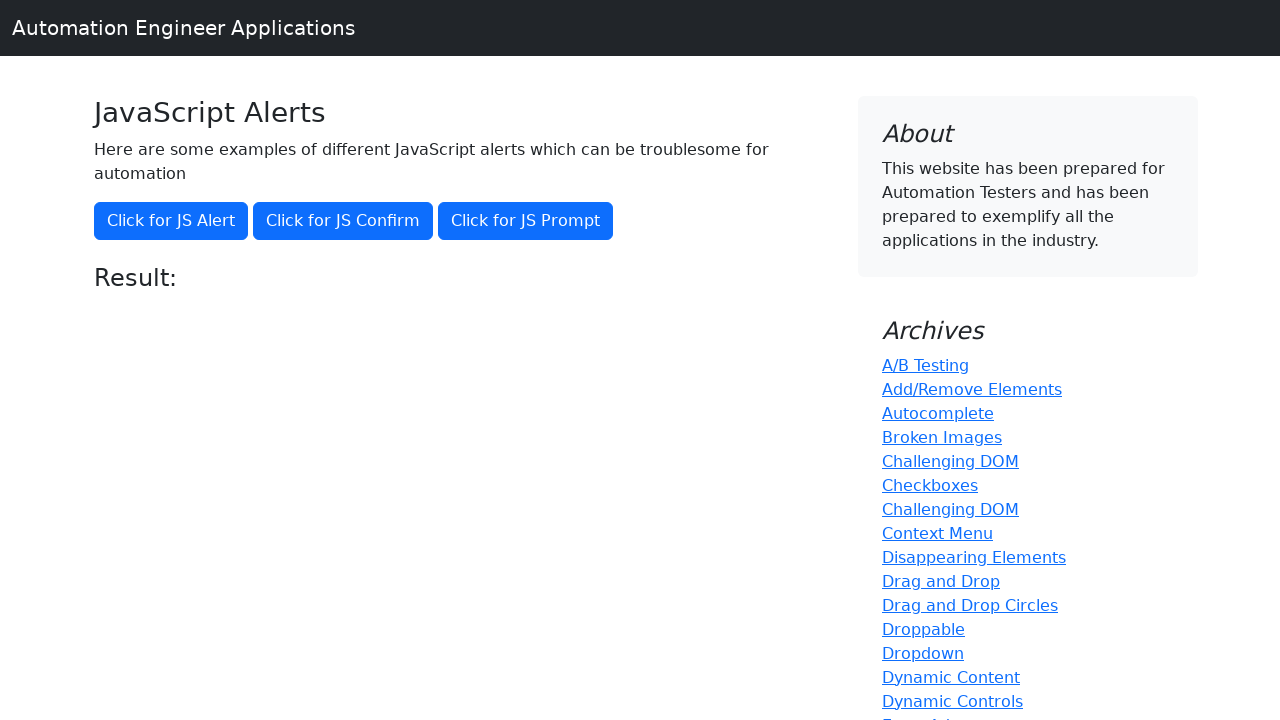

Clicked button to trigger JavaScript confirm alert at (343, 221) on xpath=//button[@onclick='jsConfirm()']
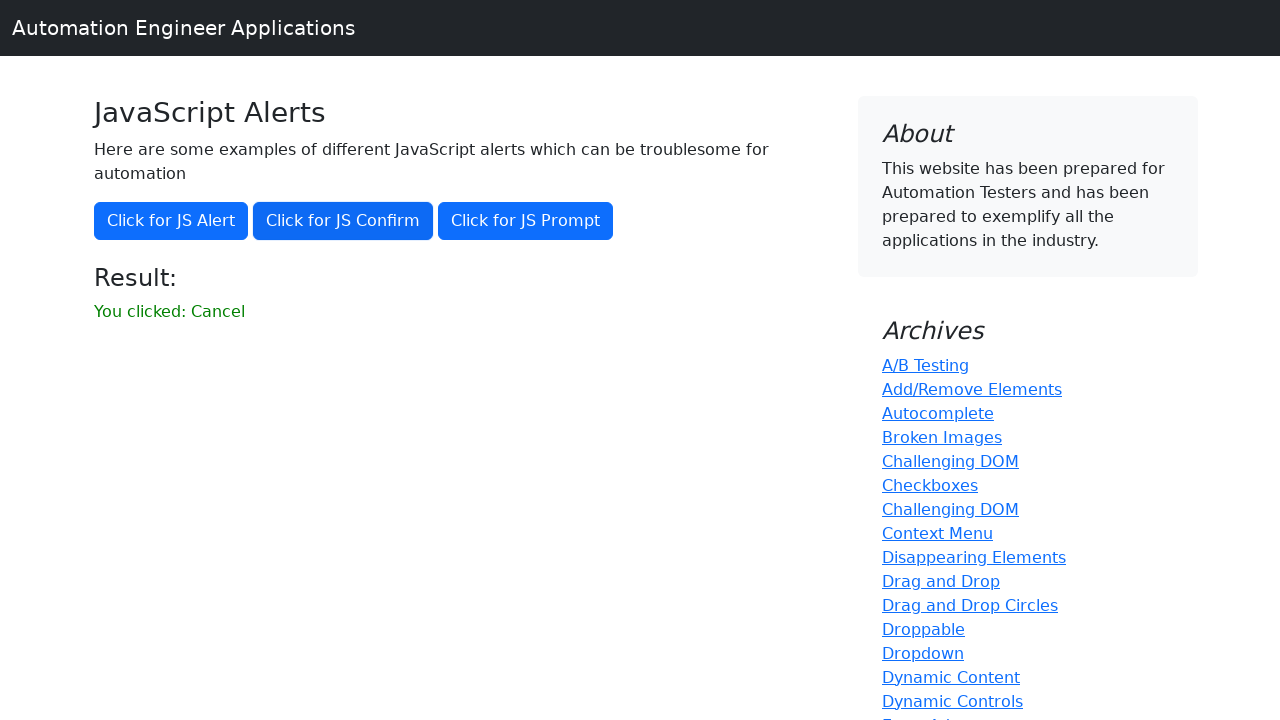

Set up dialog handler to dismiss alerts
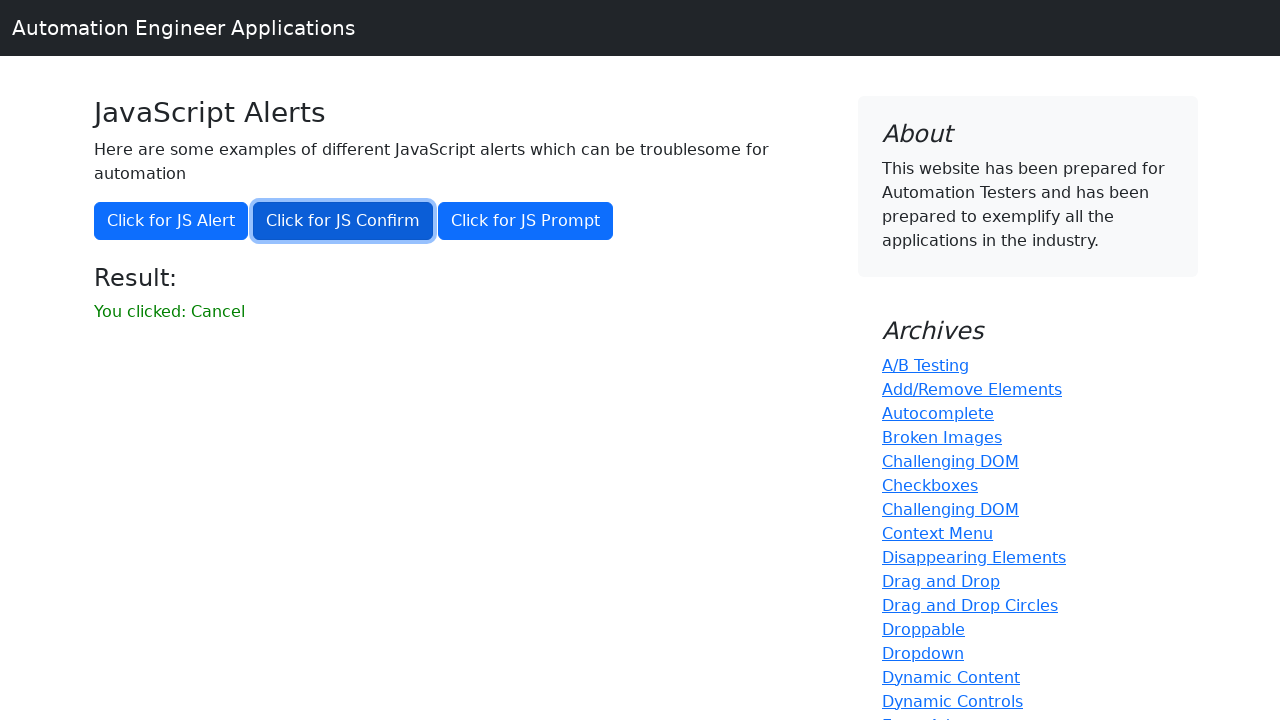

Clicked button again to trigger confirm alert with dismiss handler active at (343, 221) on xpath=//button[@onclick='jsConfirm()']
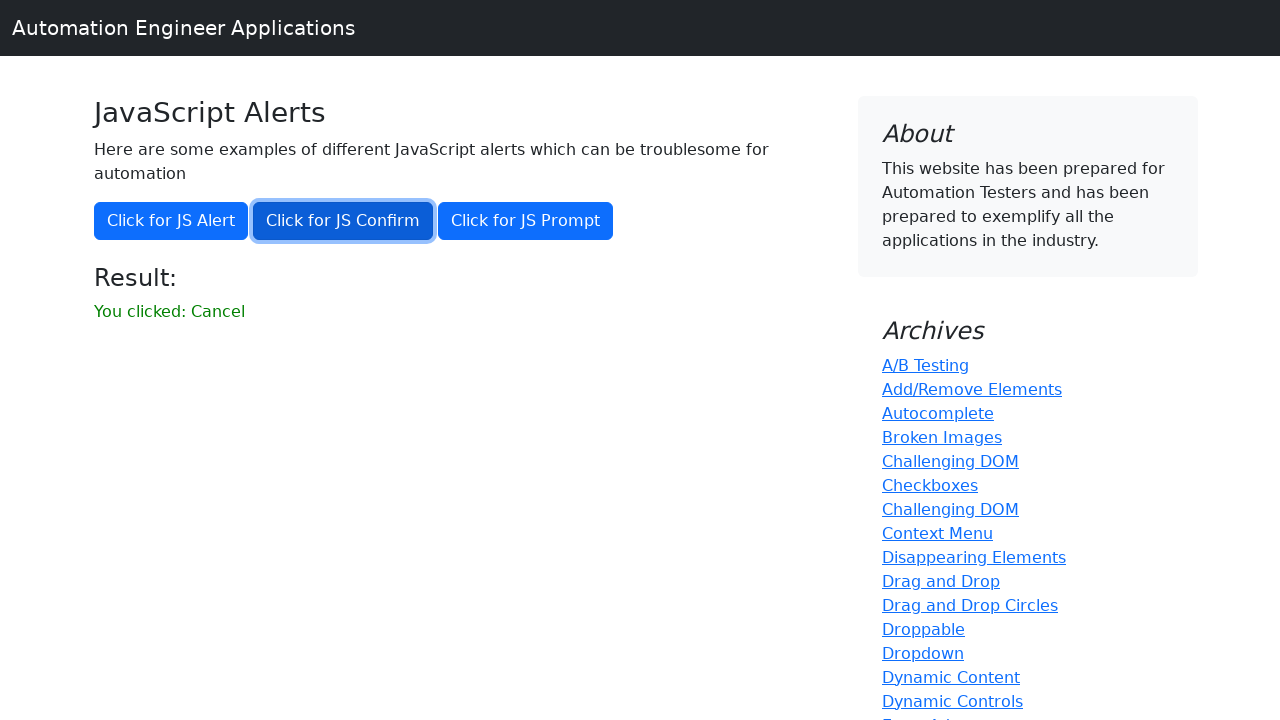

Result message element loaded
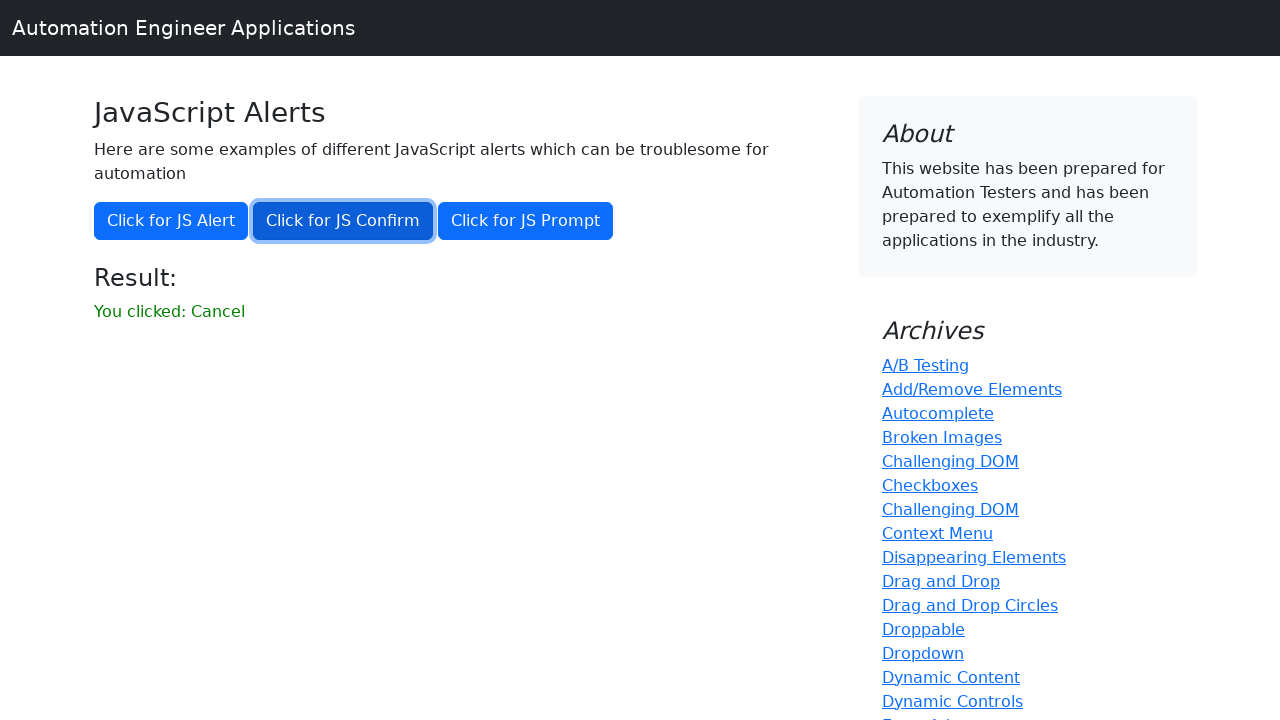

Retrieved result text: 'You clicked: Cancel'
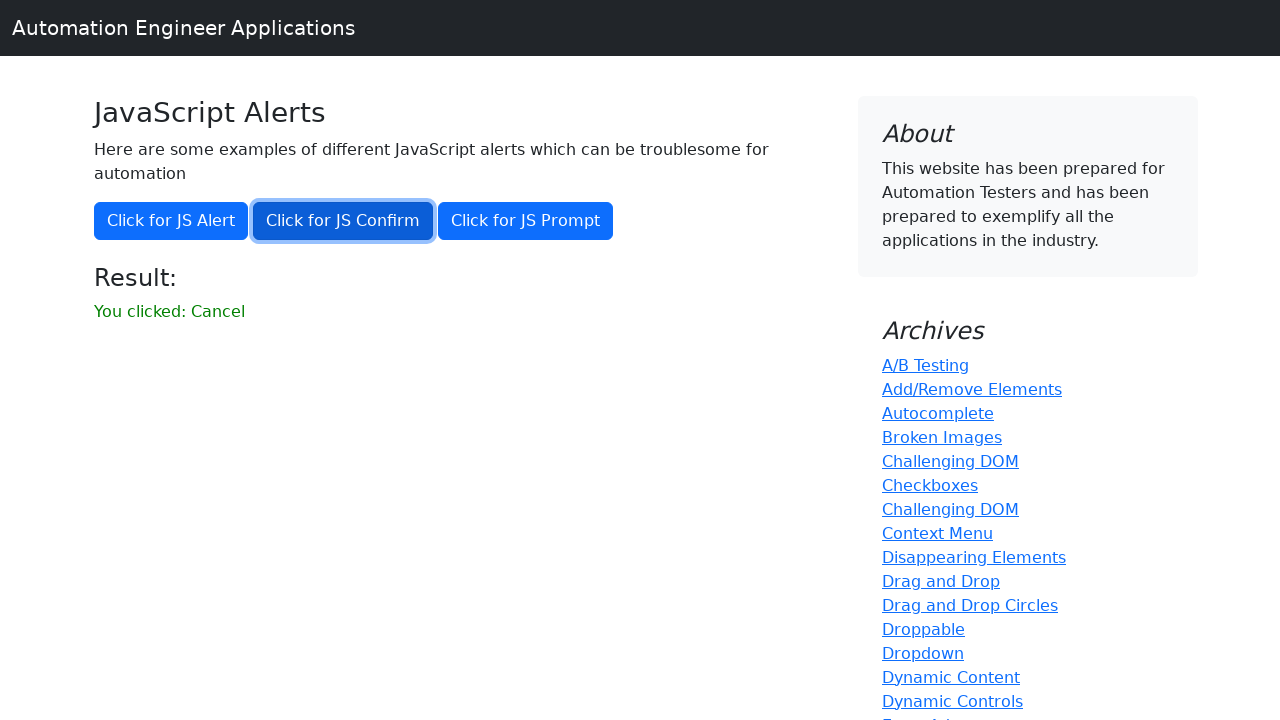

Assertion passed: result message shows 'You clicked: Cancel'
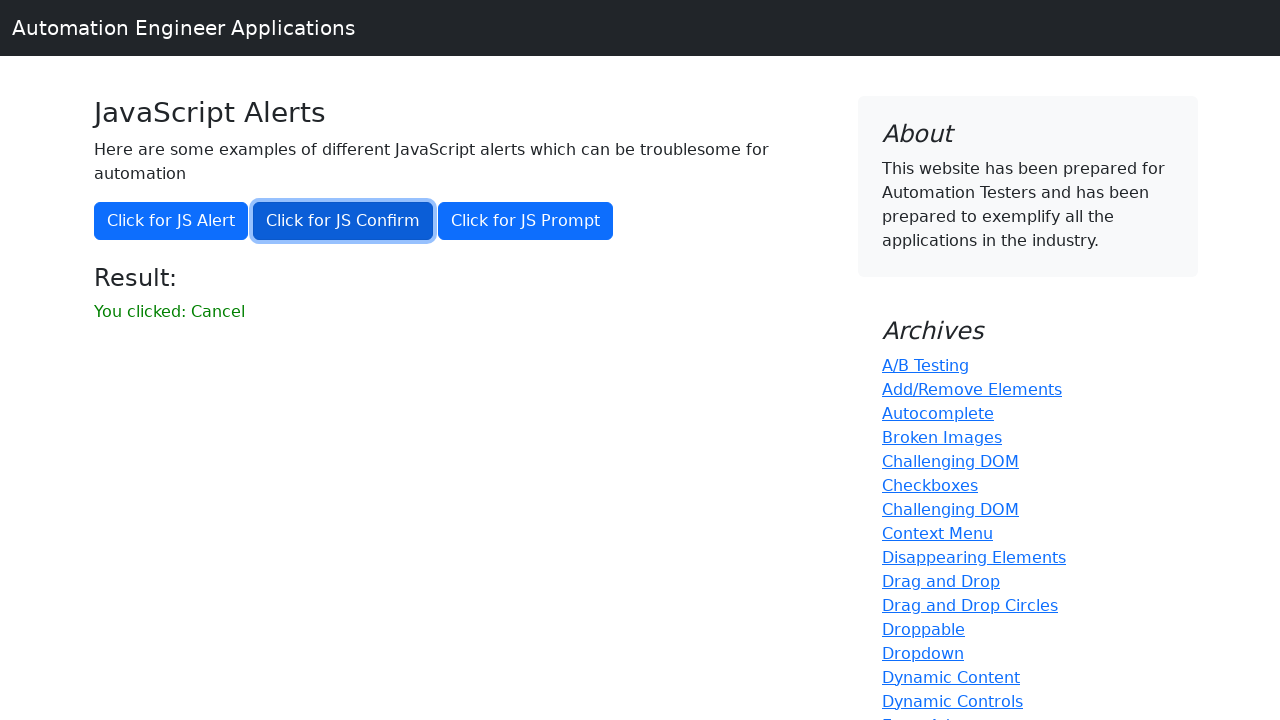

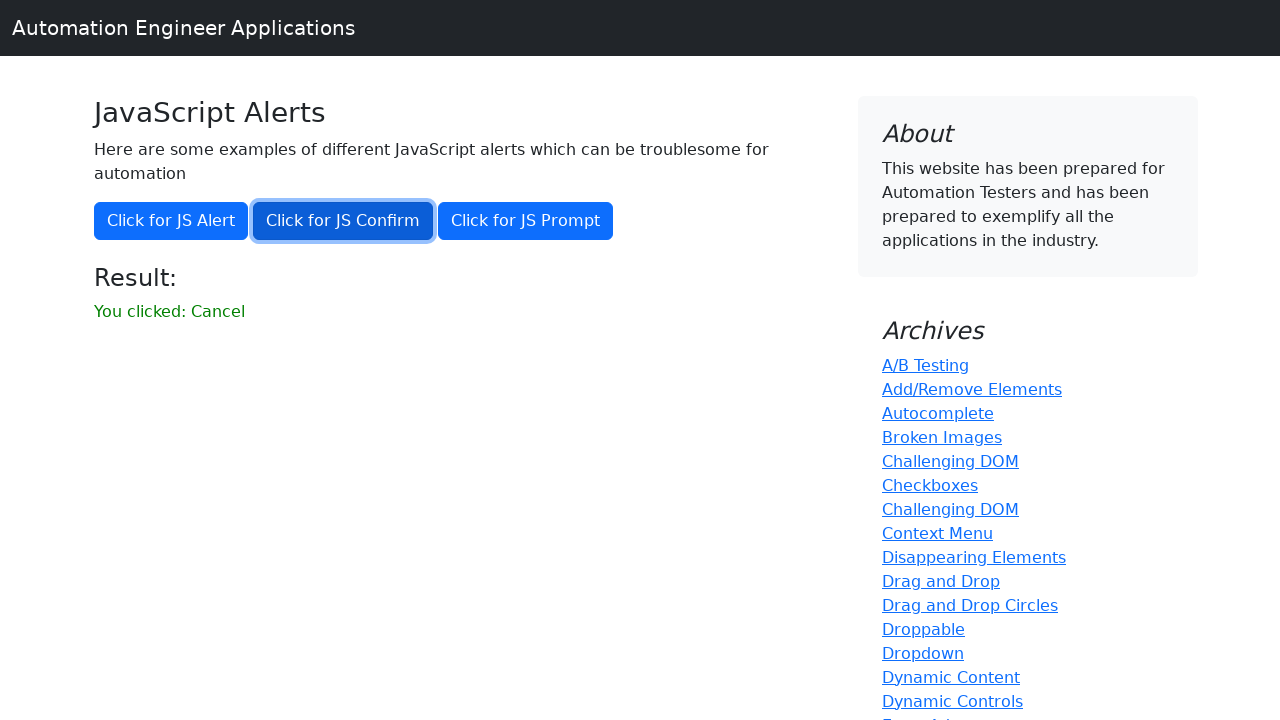